Navigates to Flipkart homepage and maximizes the browser window to verify the page loads successfully

Starting URL: https://www.flipkart.com/

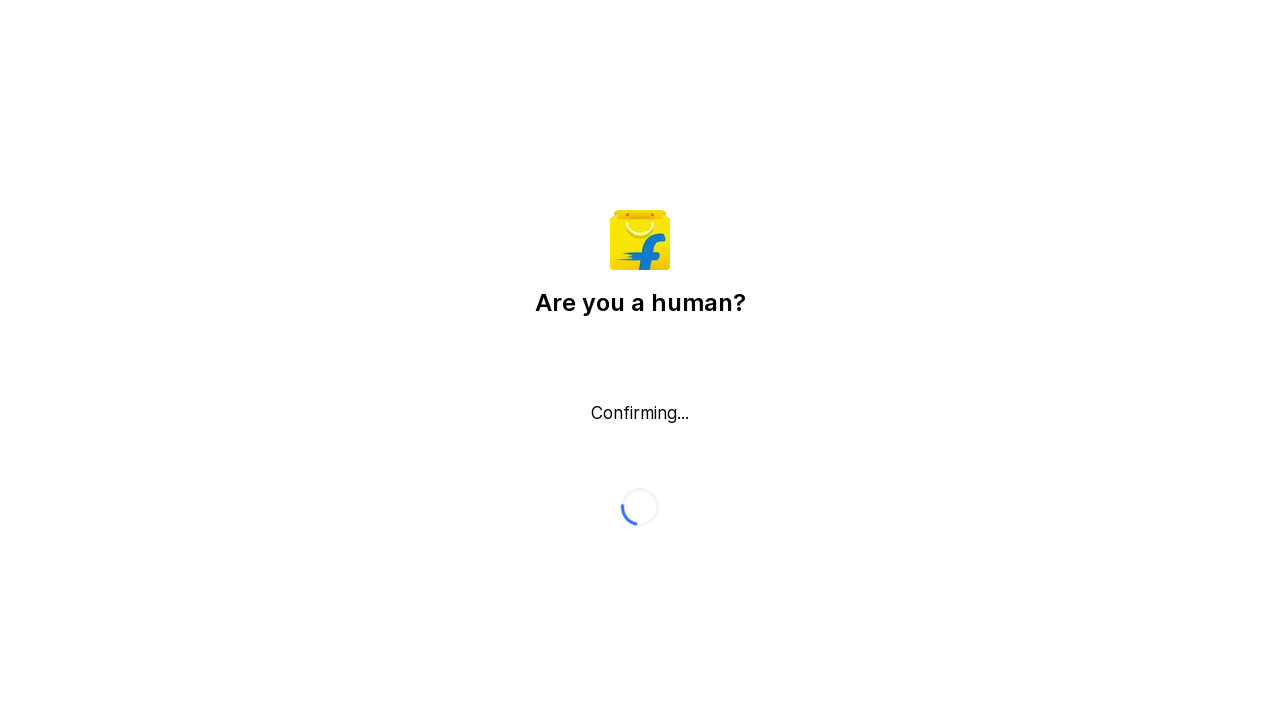

Set viewport size to 1920x1080 to maximize browser window
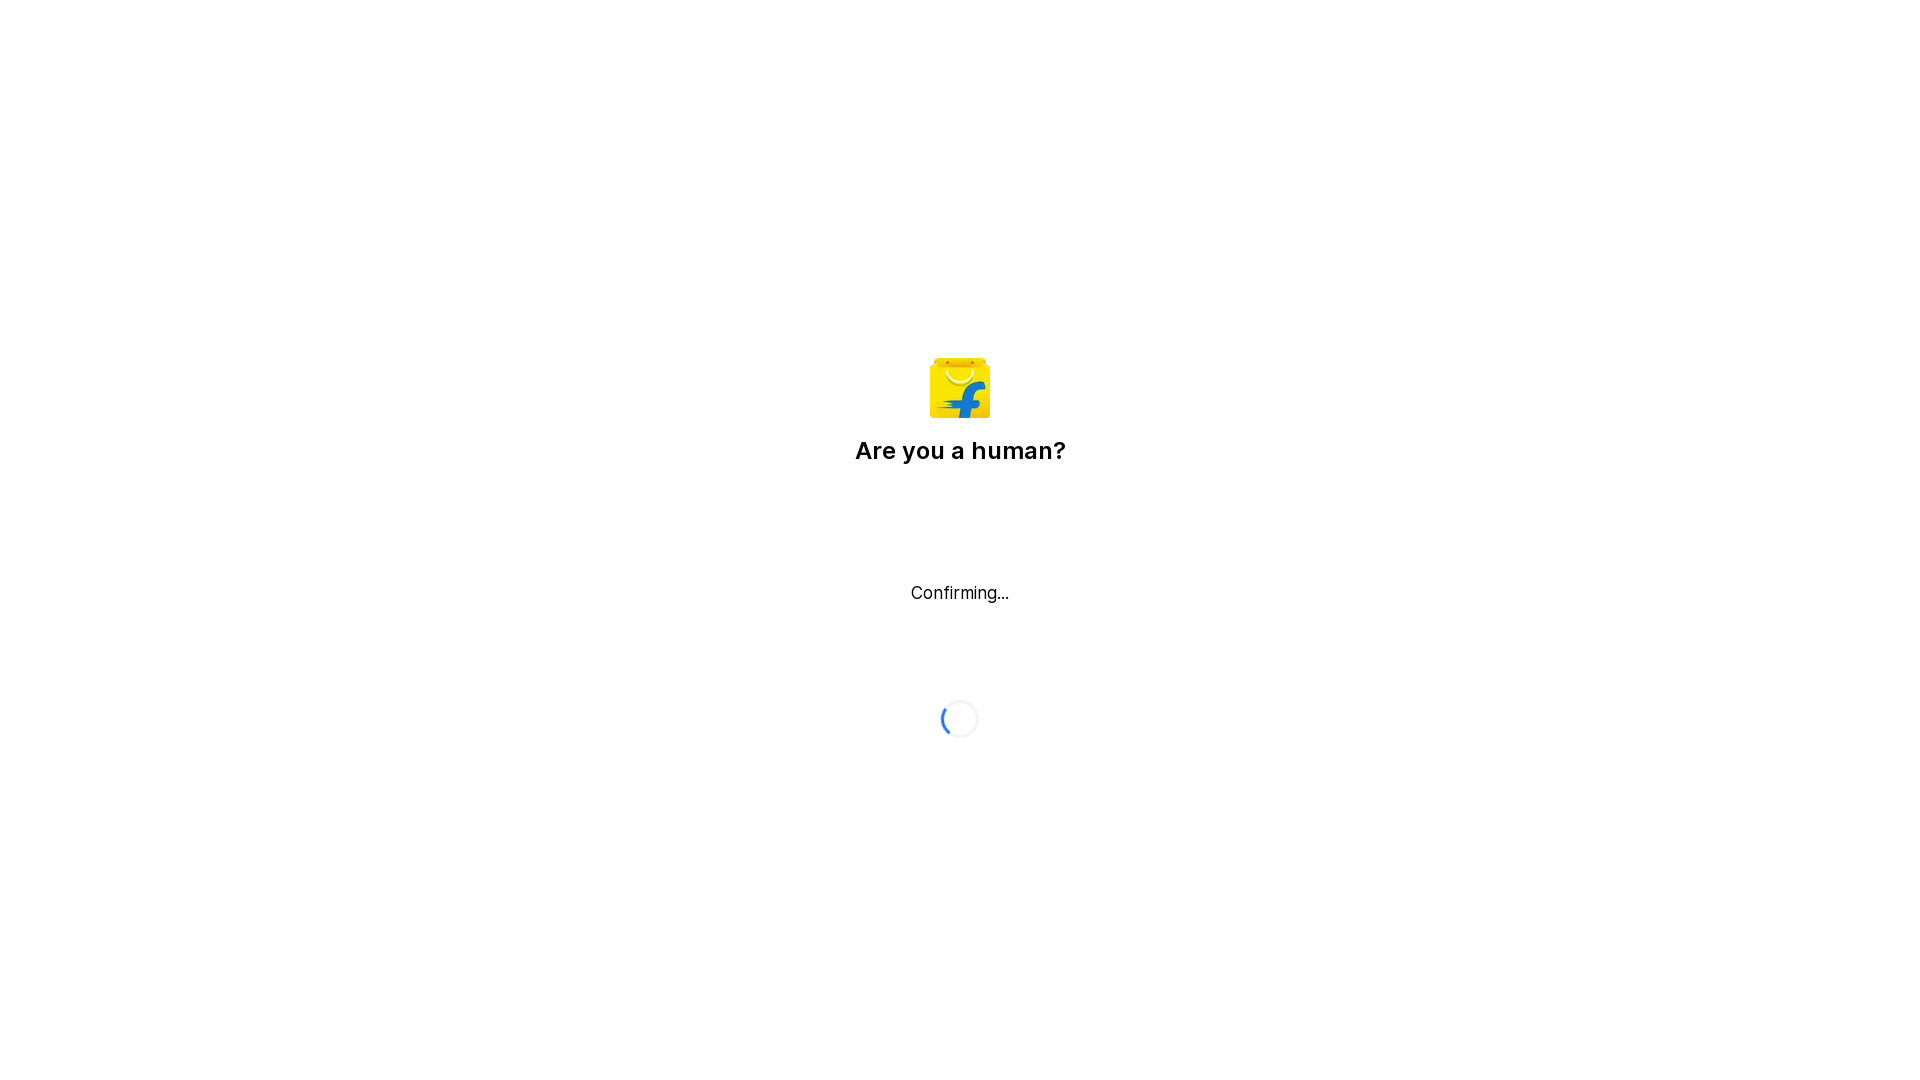

Flipkart homepage loaded successfully with DOM content ready
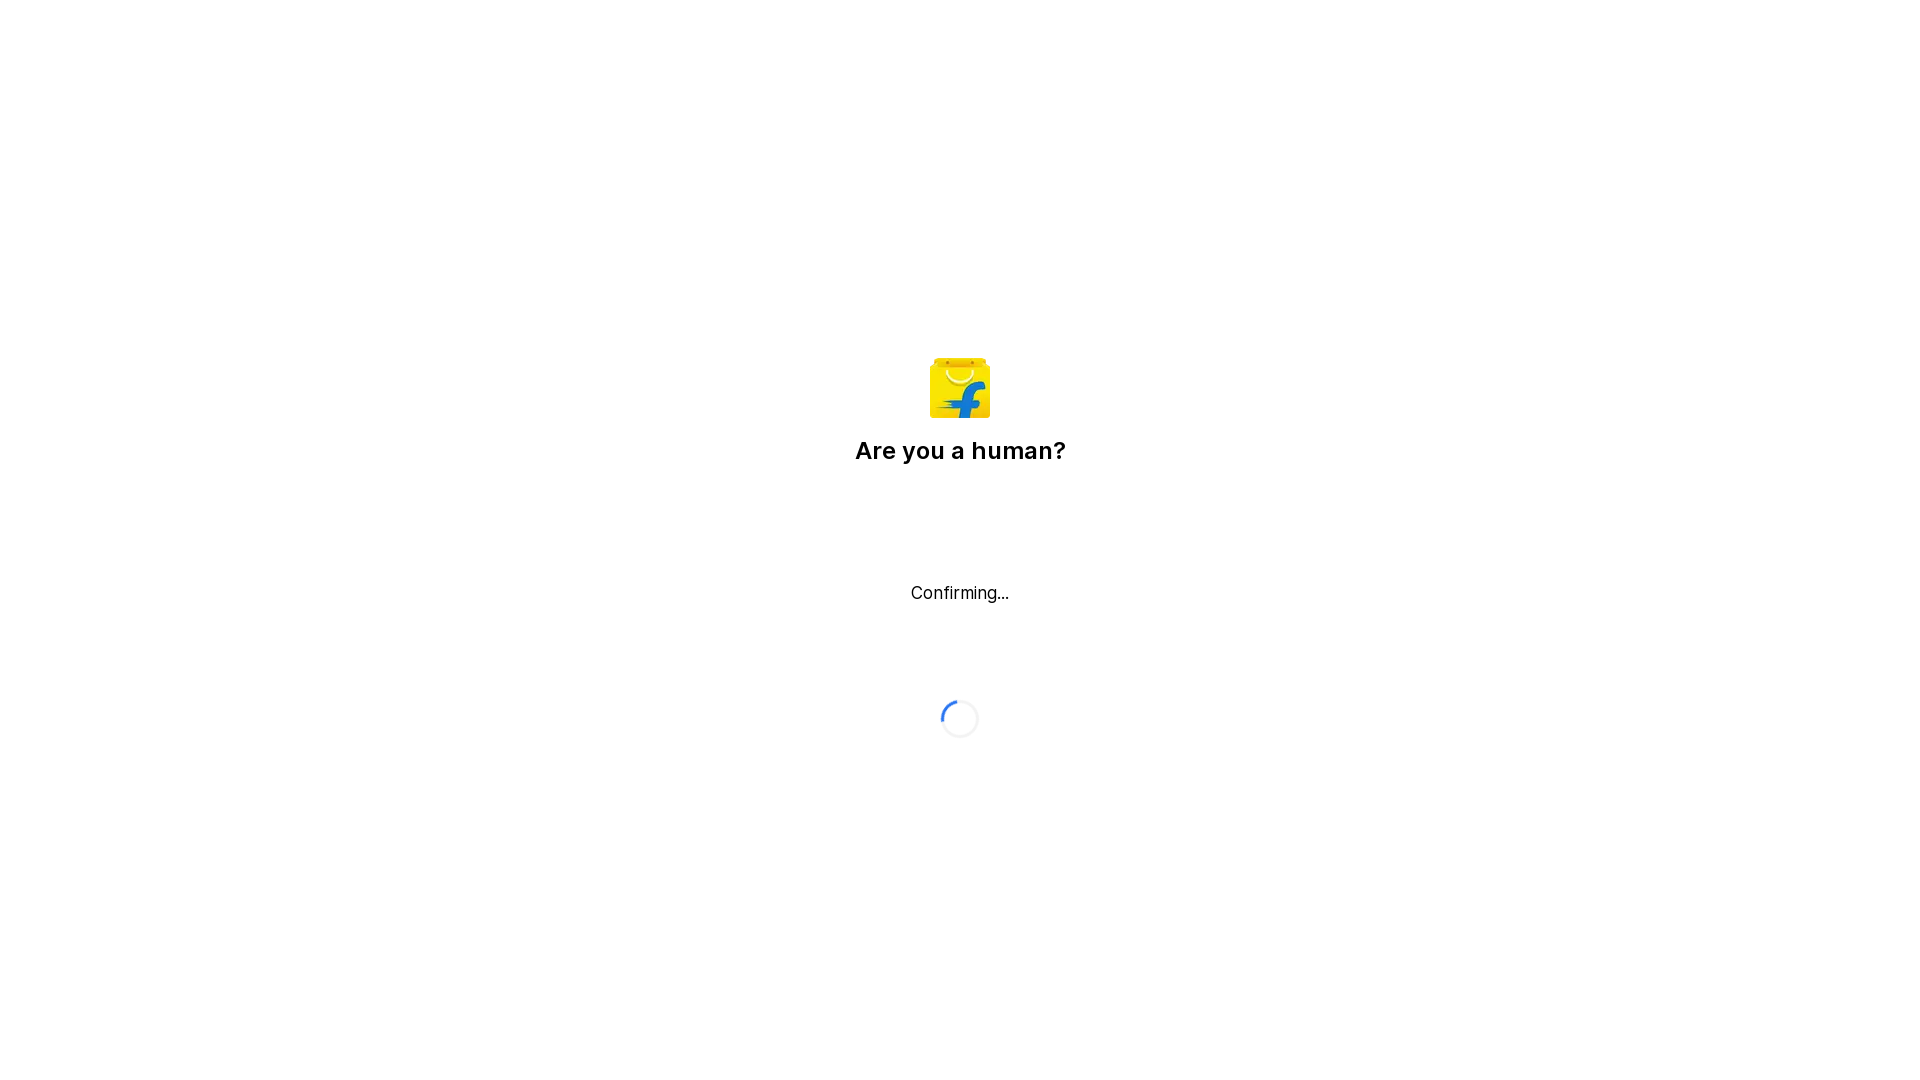

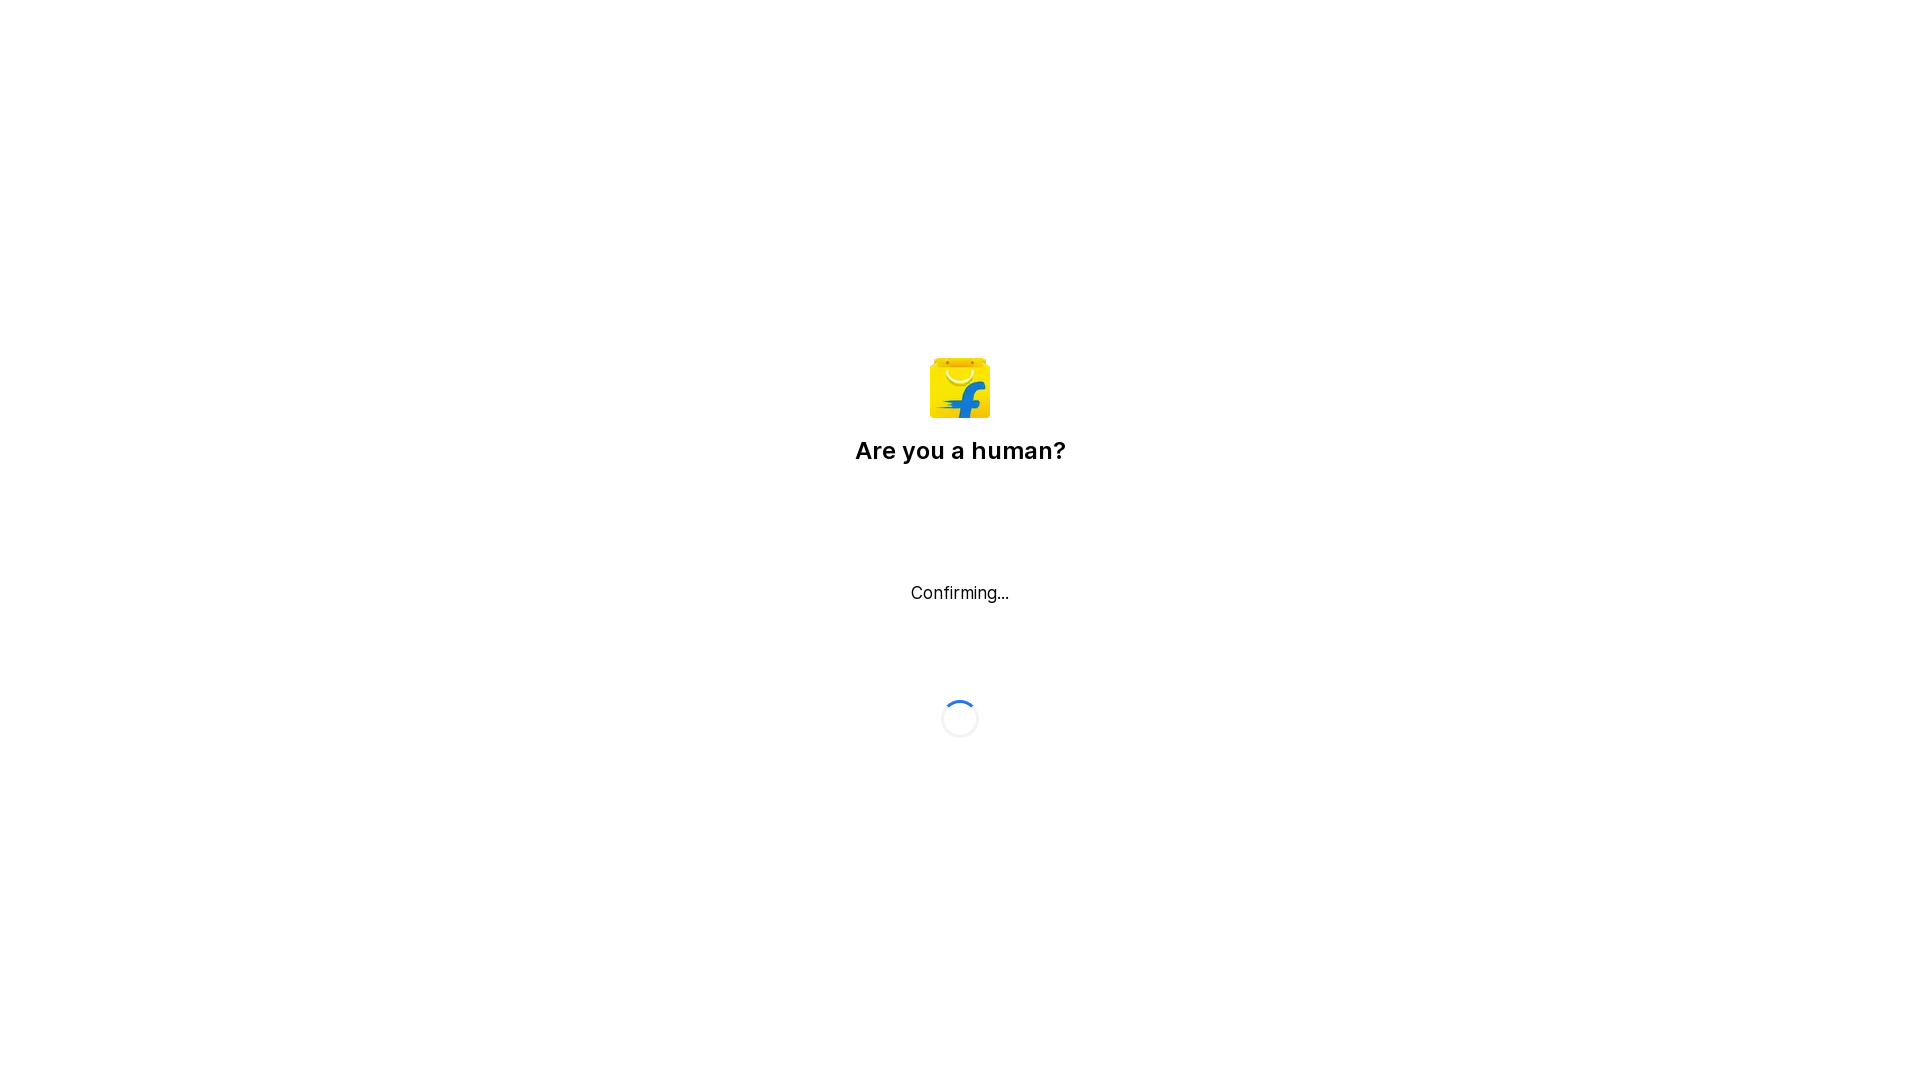